Navigates to a healthcare demo site, clicks the make appointment button, and verifies form field attributes

Starting URL: https://katalon-demo-cura.herokuapp.com/

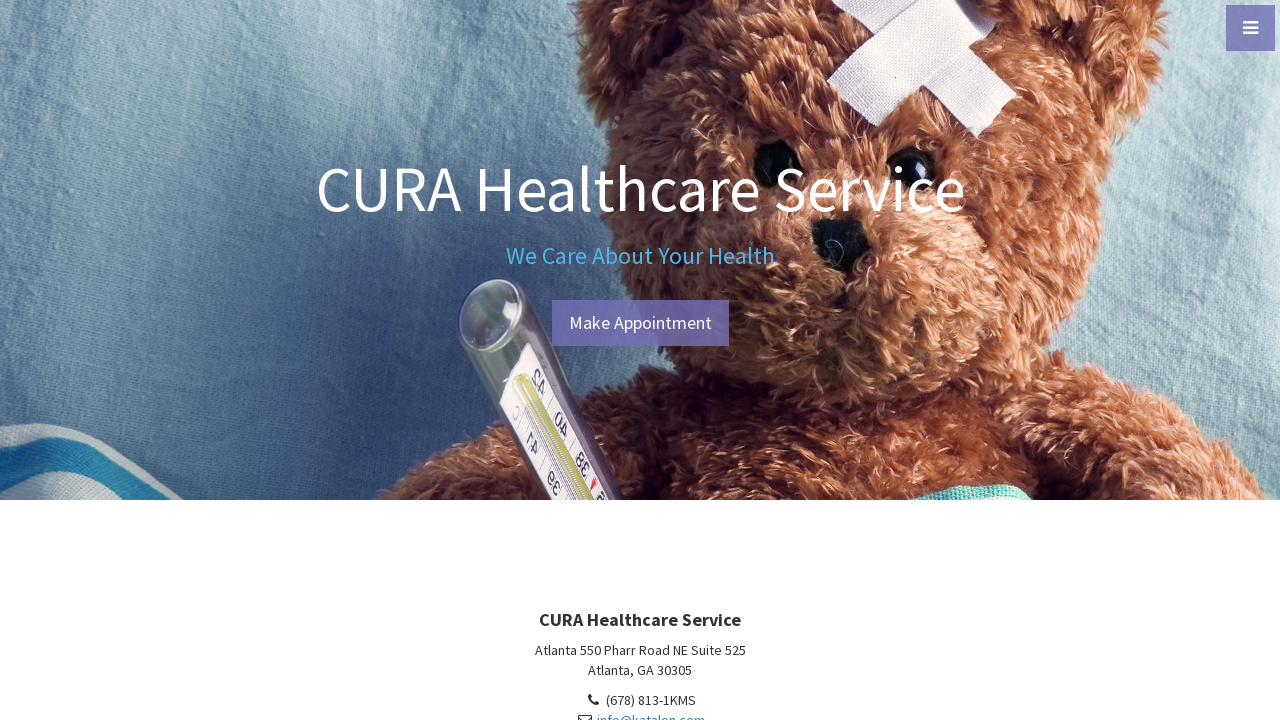

Clicked the 'Make Appointment' button at (640, 323) on a#btn-make-appointment
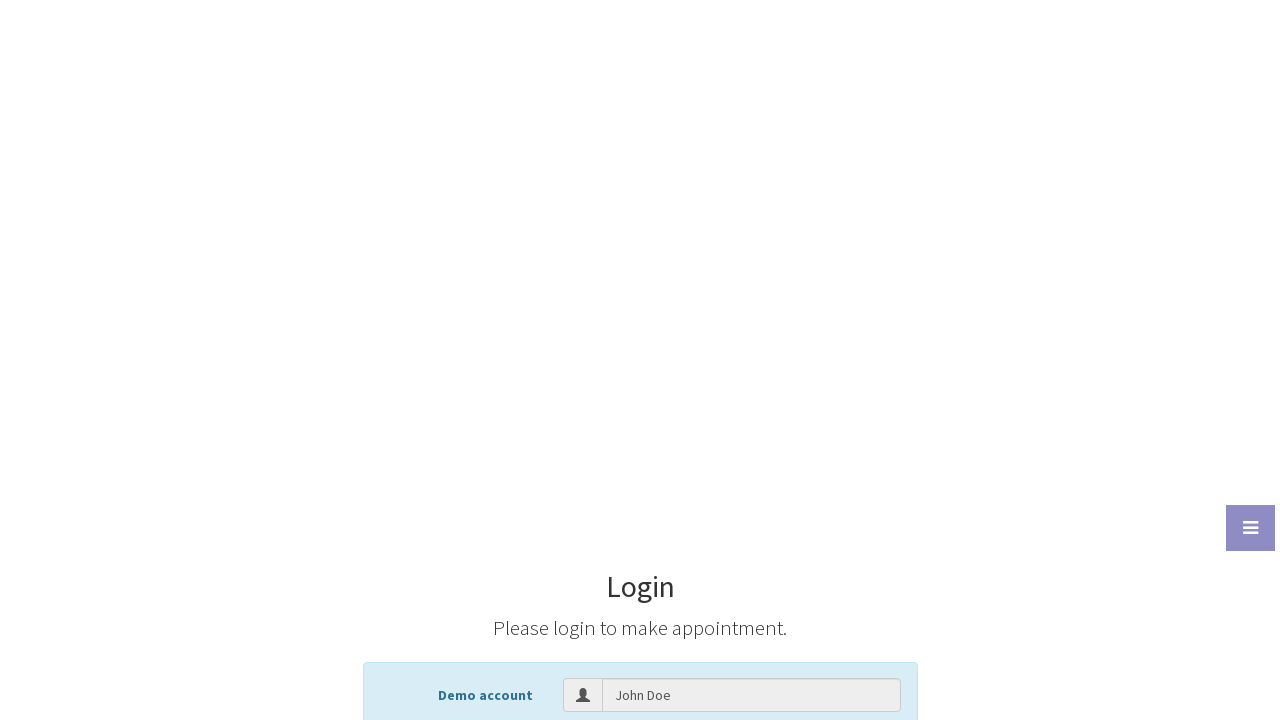

Username input field became visible
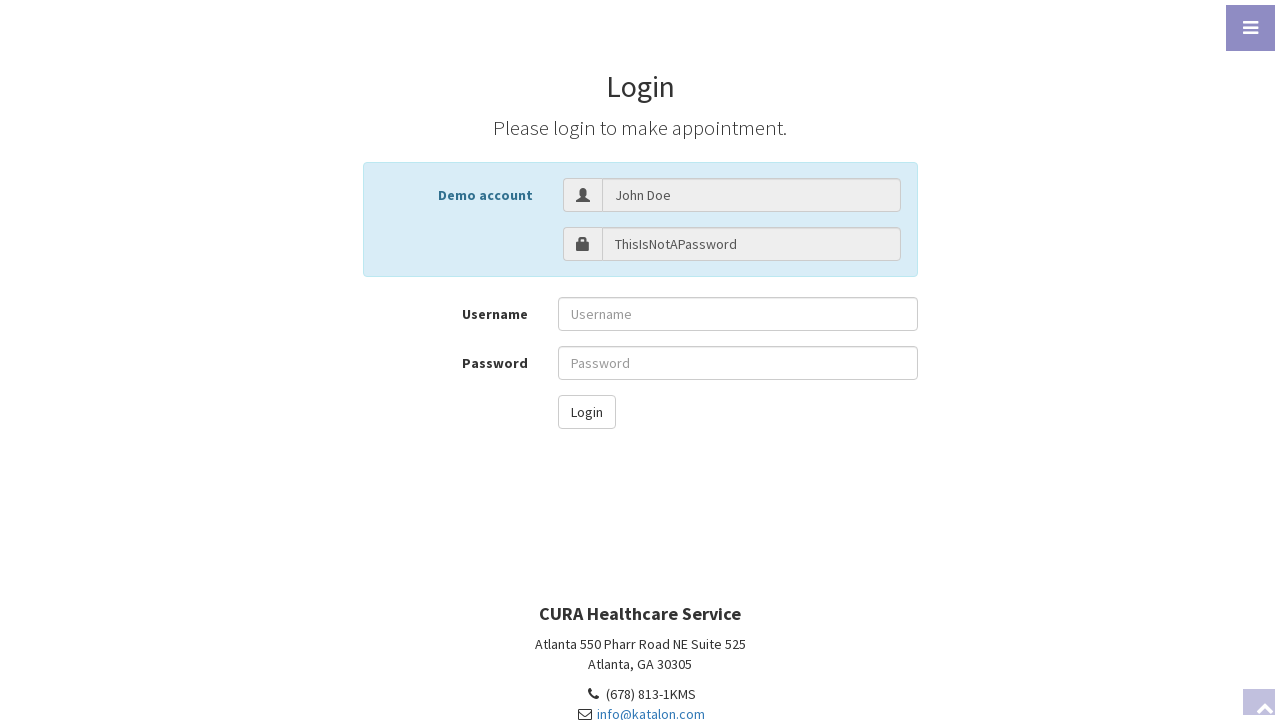

Located the demo username field
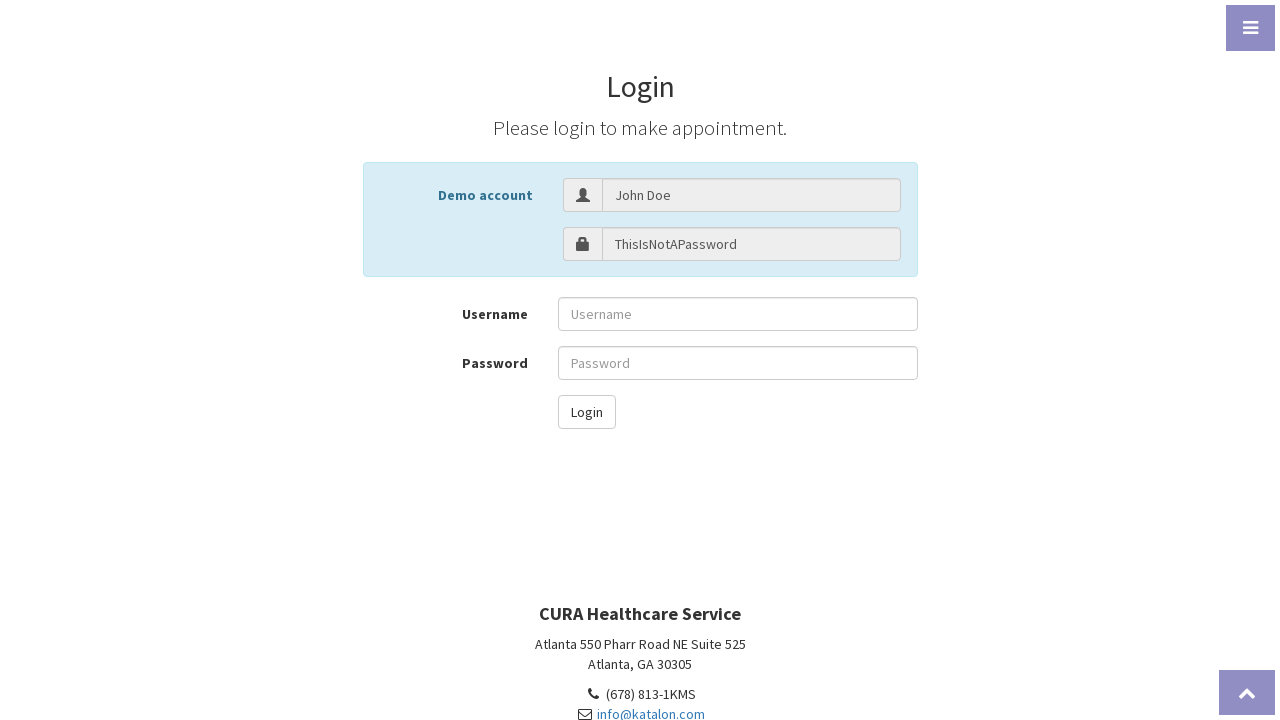

Retrieved username field value attribute: 'John Doe'
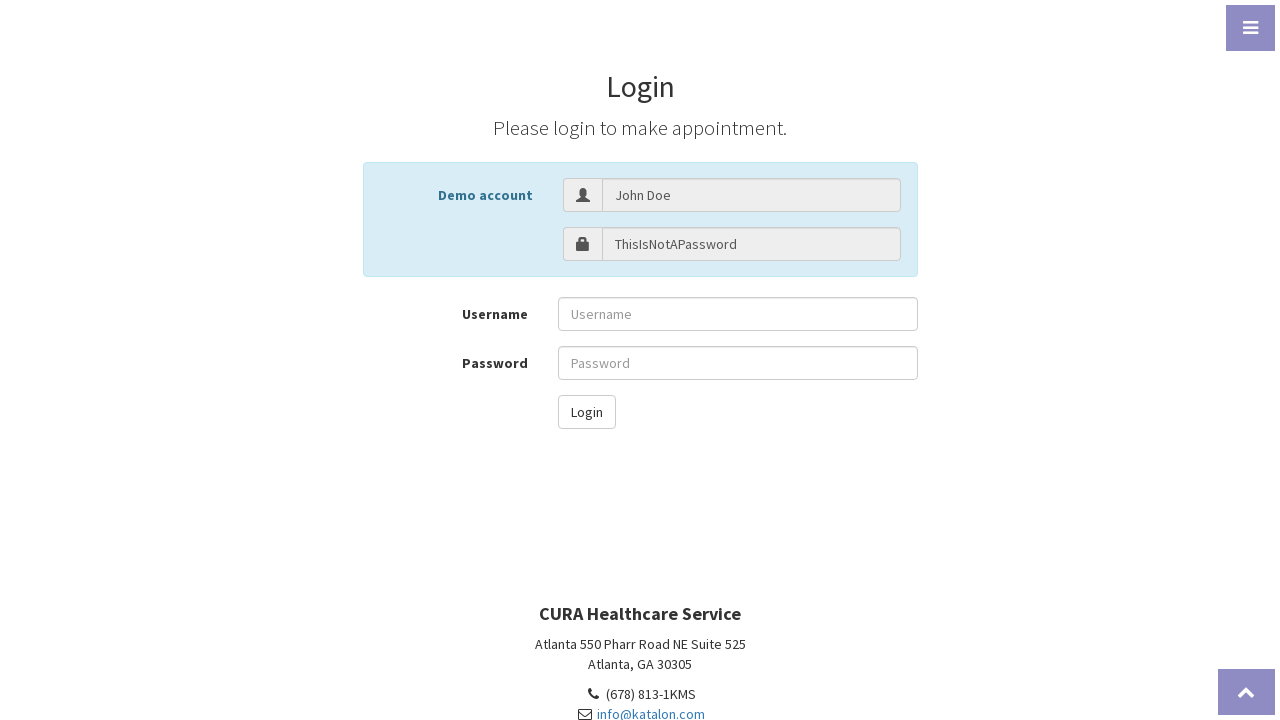

Retrieved username field placeholder attribute: 'Username'
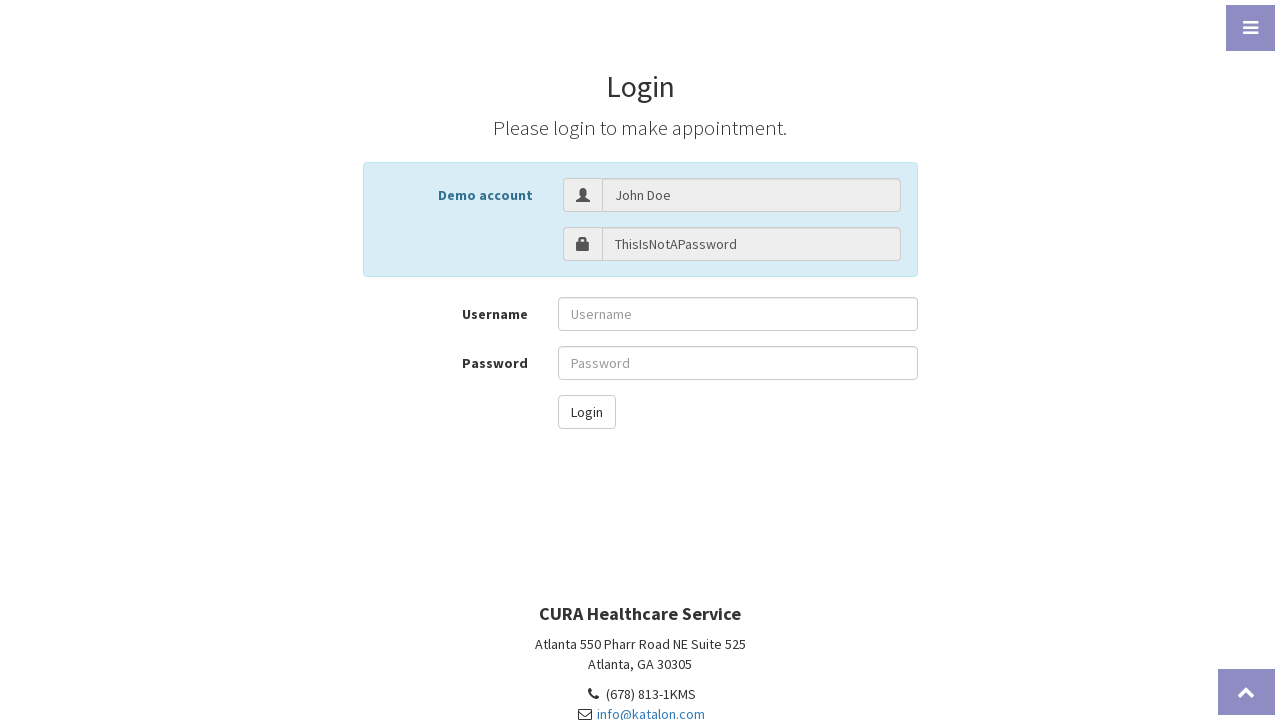

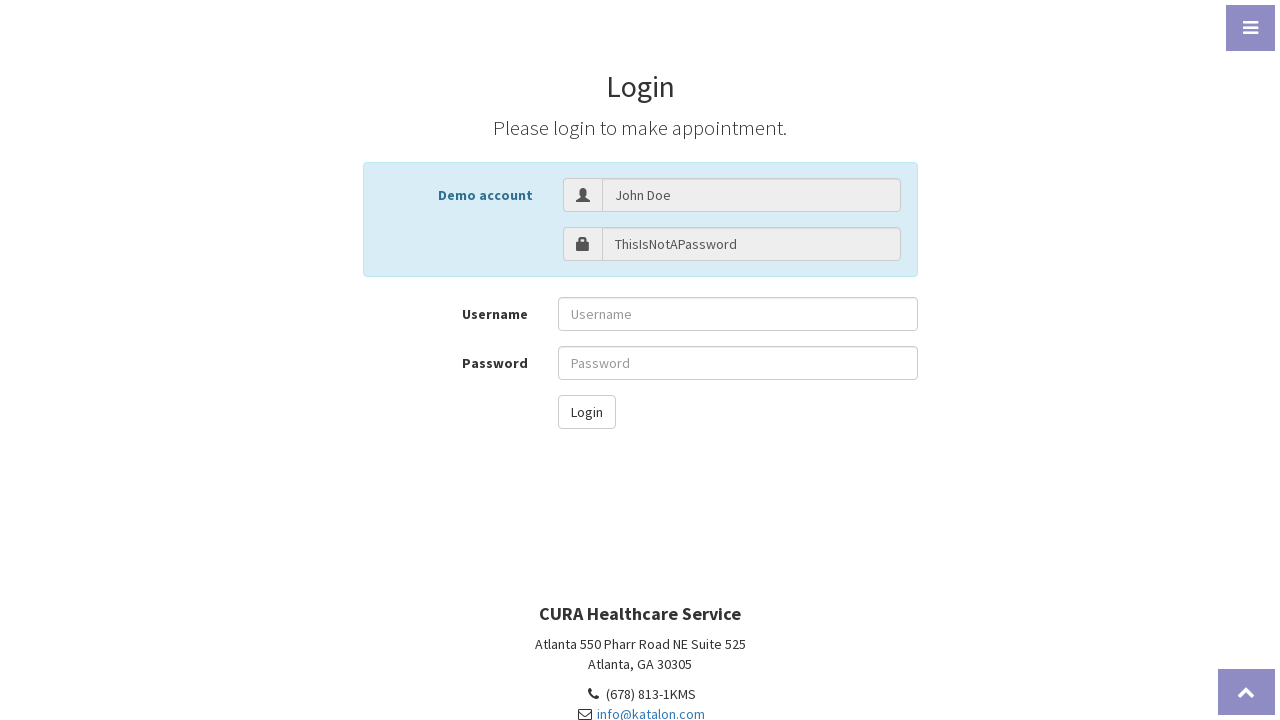